Tests drag and drop functionality on jQuery UI demo page by dragging an element from source to target location

Starting URL: https://jqueryui.com/droppable/

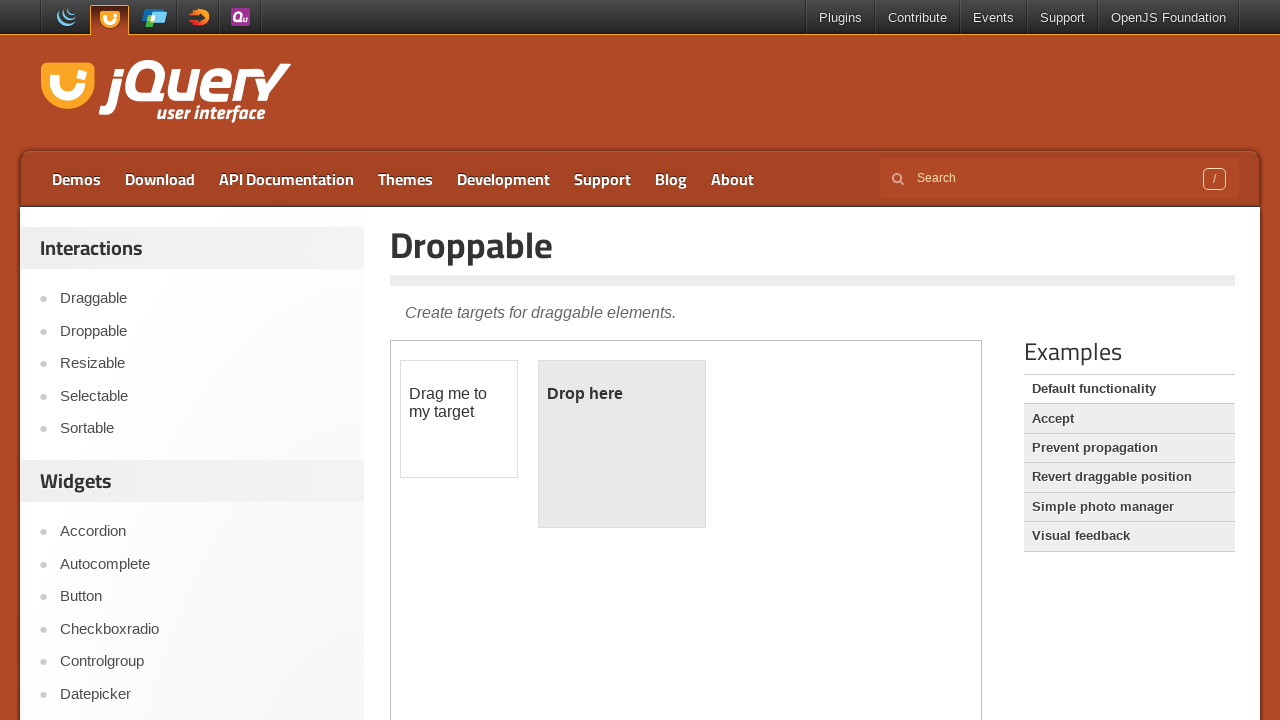

Located the first iframe containing the drag and drop demo
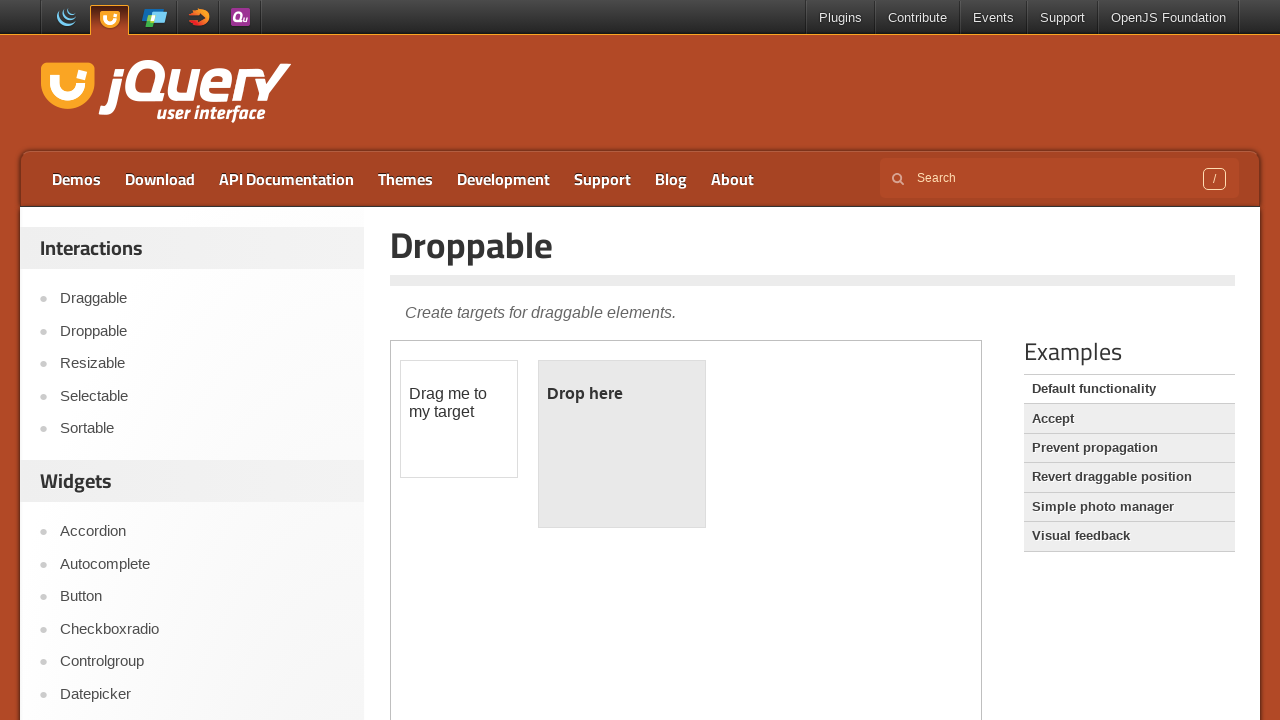

Located the draggable element with ID 'draggable'
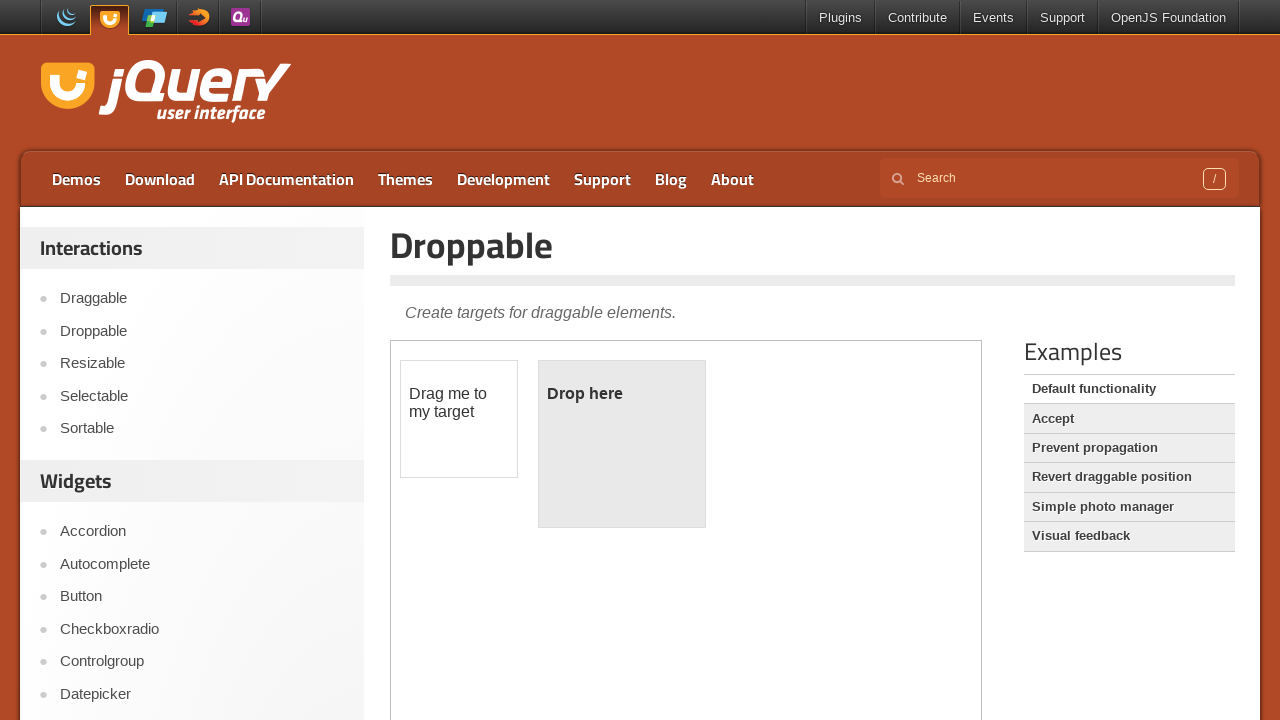

Located the droppable target element with ID 'droppable'
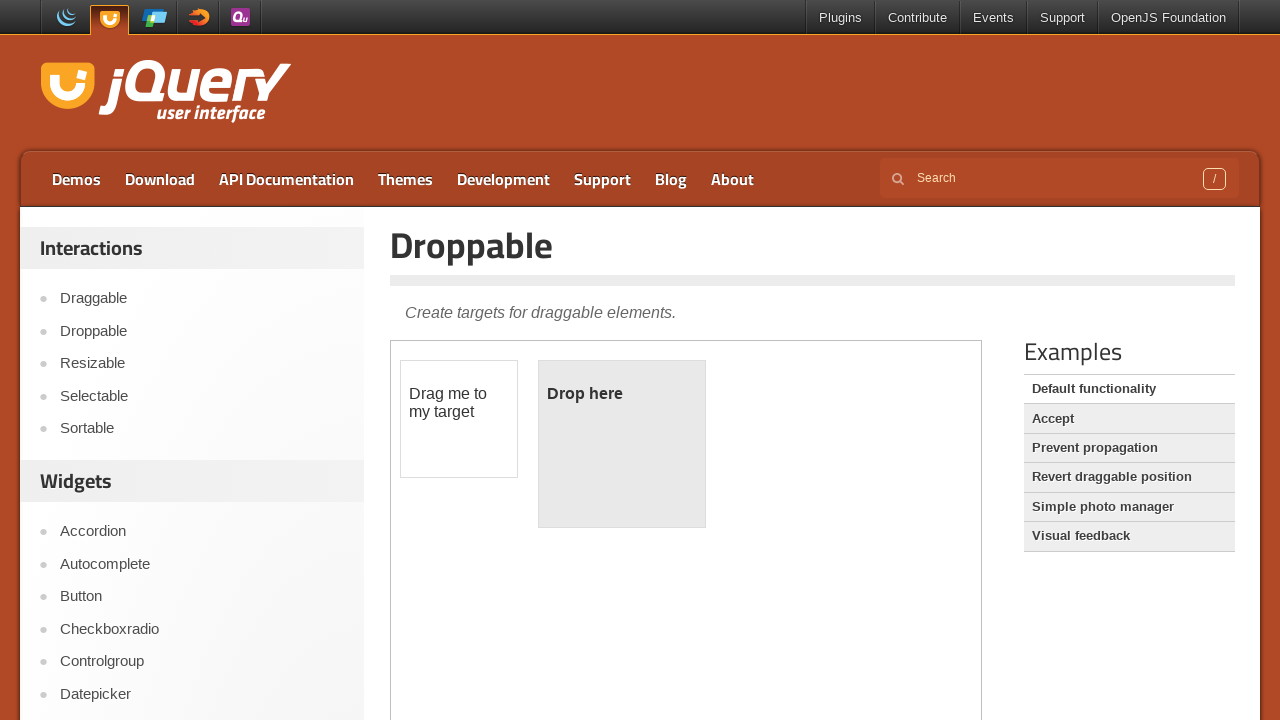

Dragged the draggable element onto the droppable target at (622, 444)
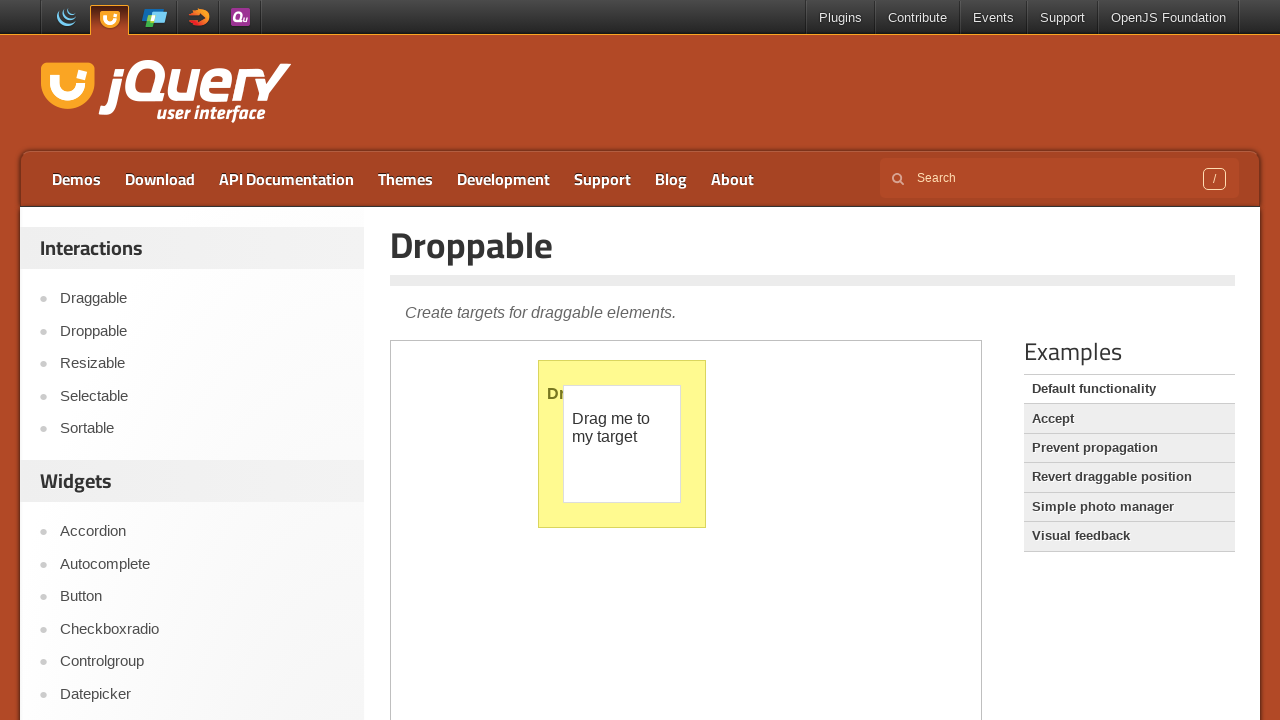

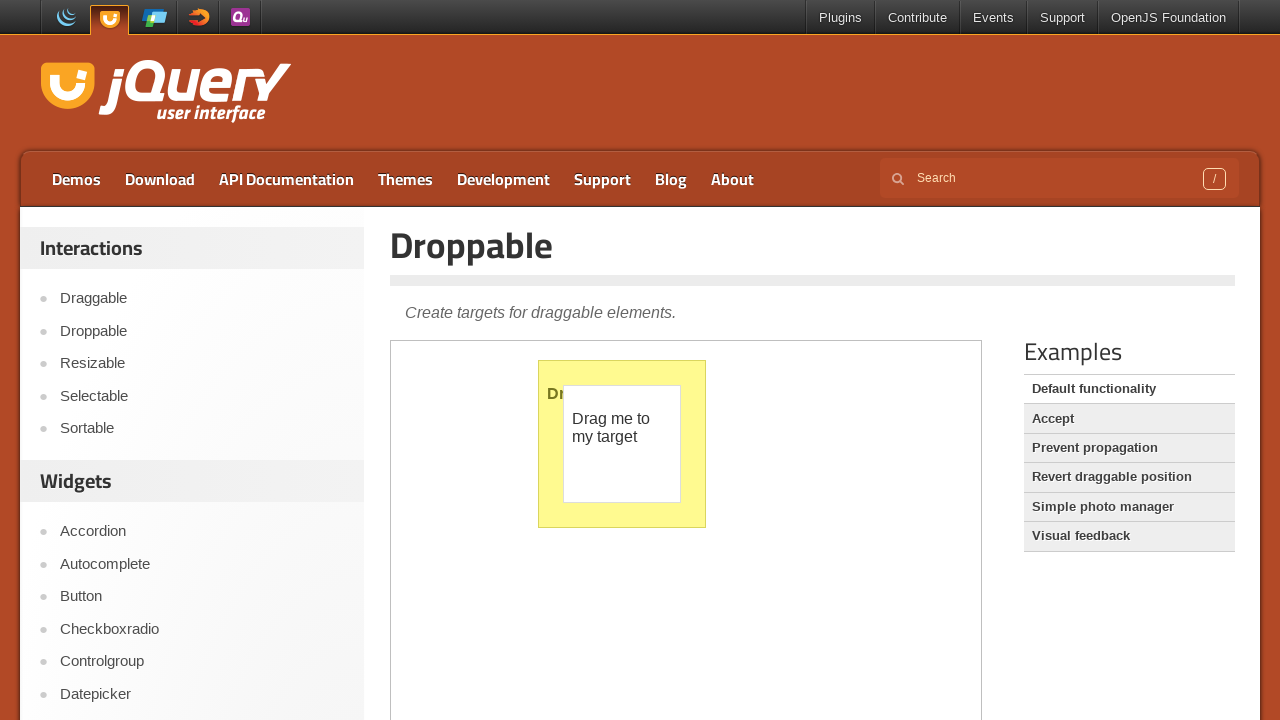